Navigates to DuckDuckGo homepage with mobile viewport (320x320) in light mode

Starting URL: https://duckduckgo.com/

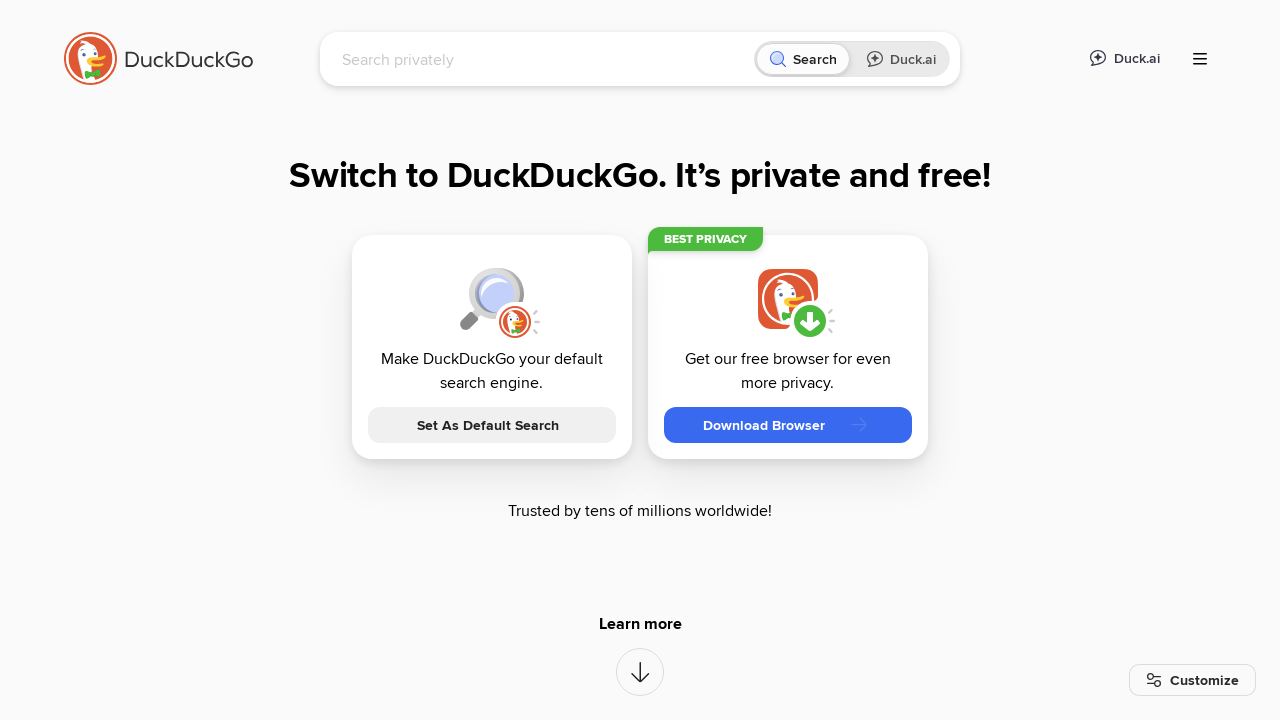

Set mobile viewport to 320x320
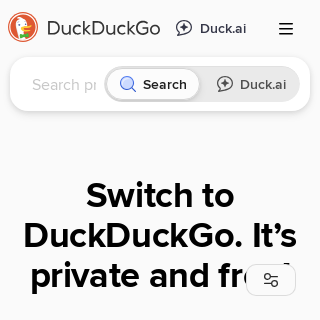

Enabled light mode color scheme
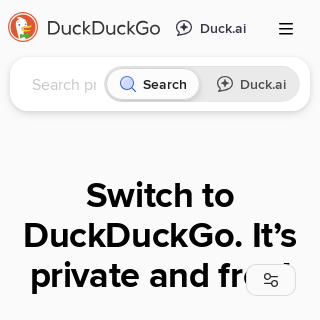

DuckDuckGo homepage loaded successfully
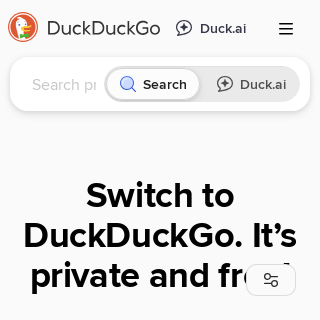

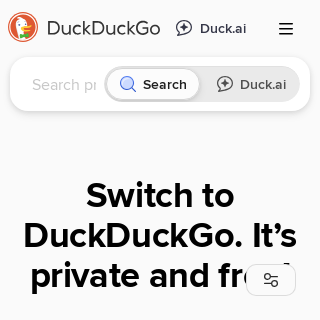